Verifies the find store banner is displayed on the home page

Starting URL: https://www.partsource.ca/

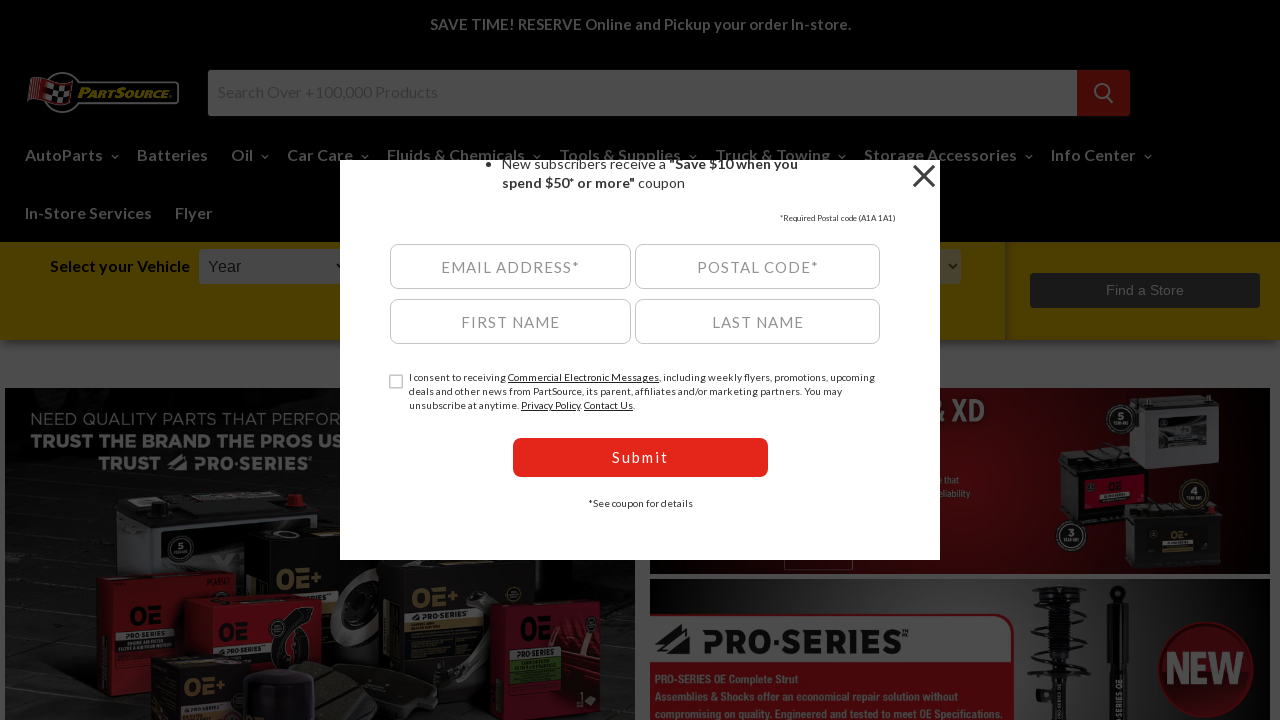

Find store banner loaded and became visible on home page
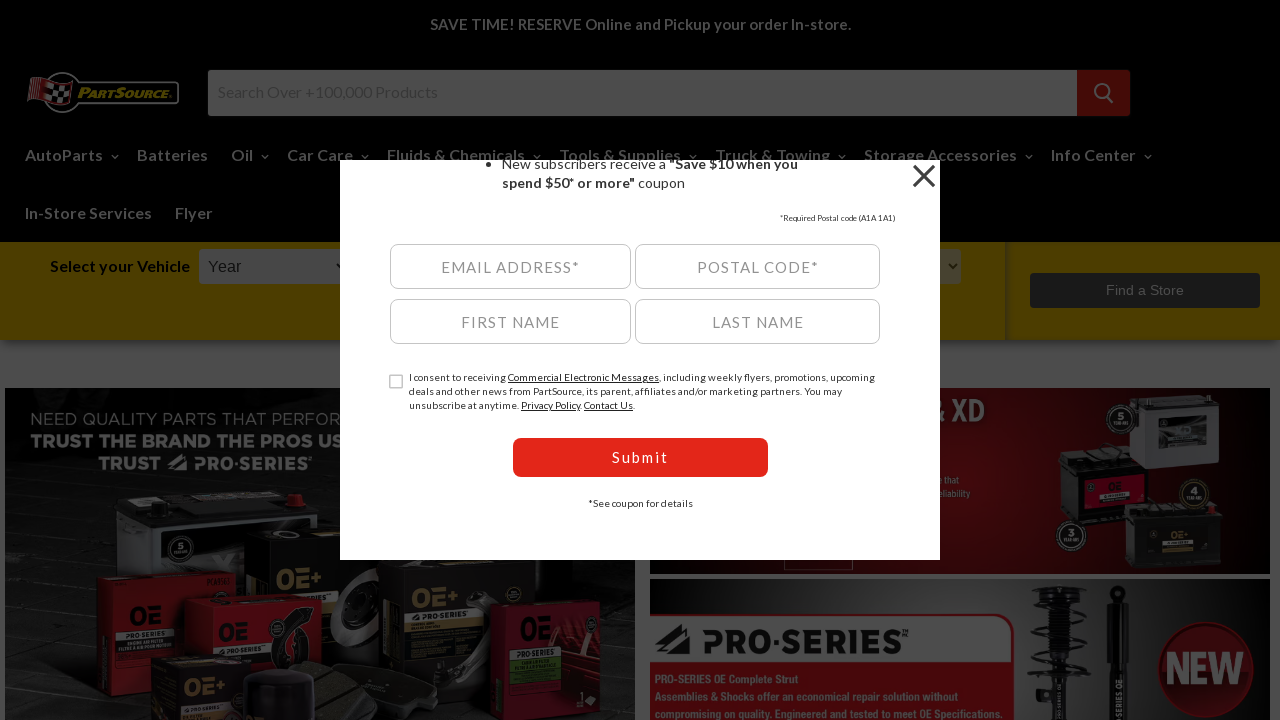

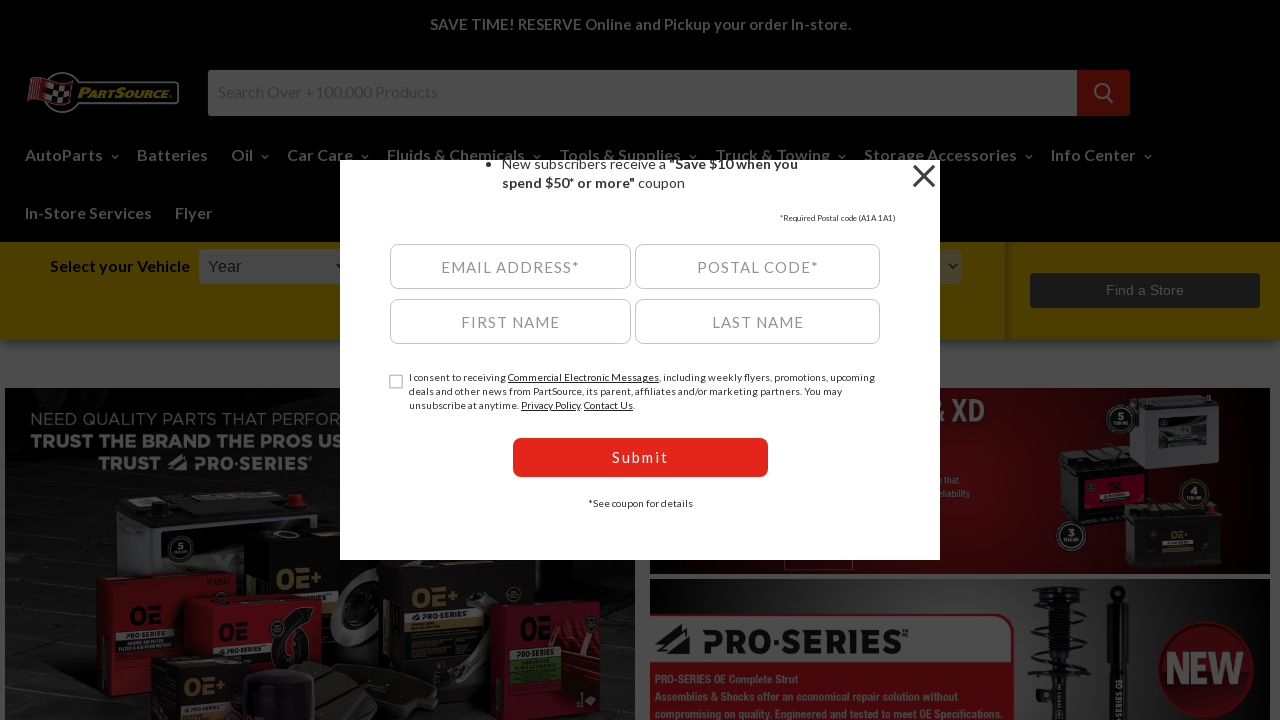